Tests editing a todo item by double-clicking, changing the text, and pressing Enter

Starting URL: https://demo.playwright.dev/todomvc

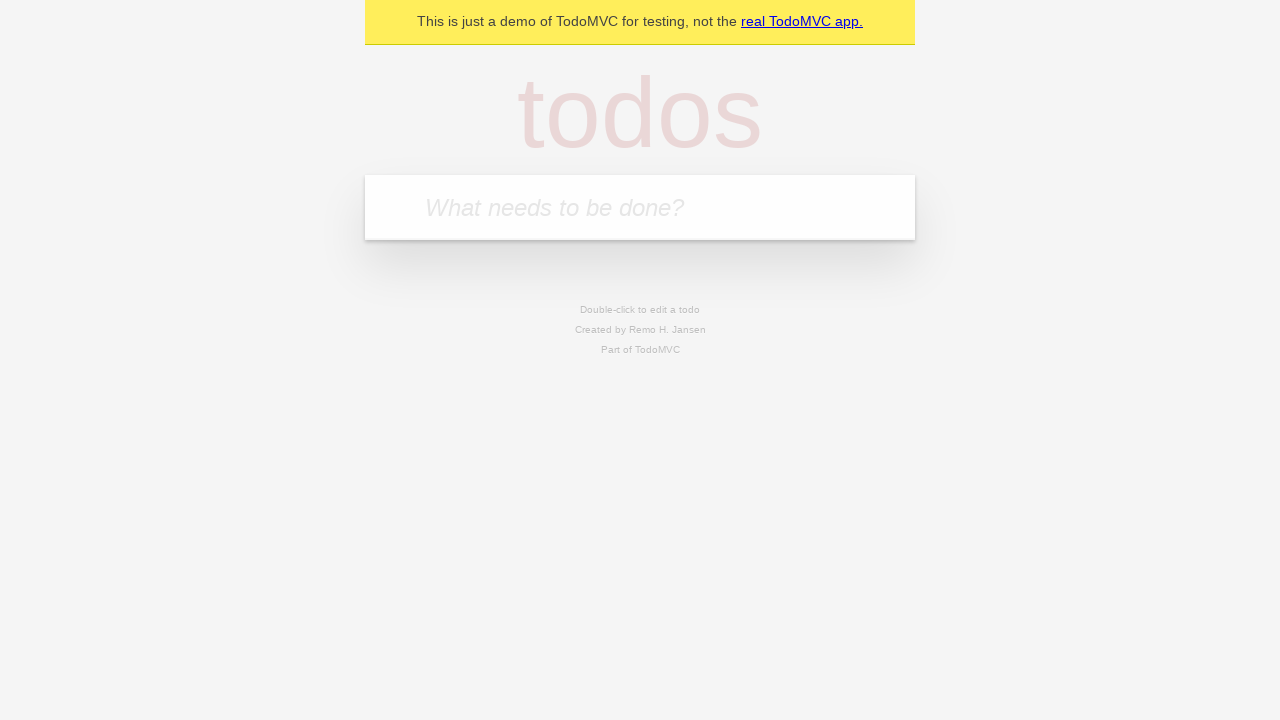

Filled todo input field with 'buy some cheese' on internal:attr=[placeholder="What needs to be done?"i]
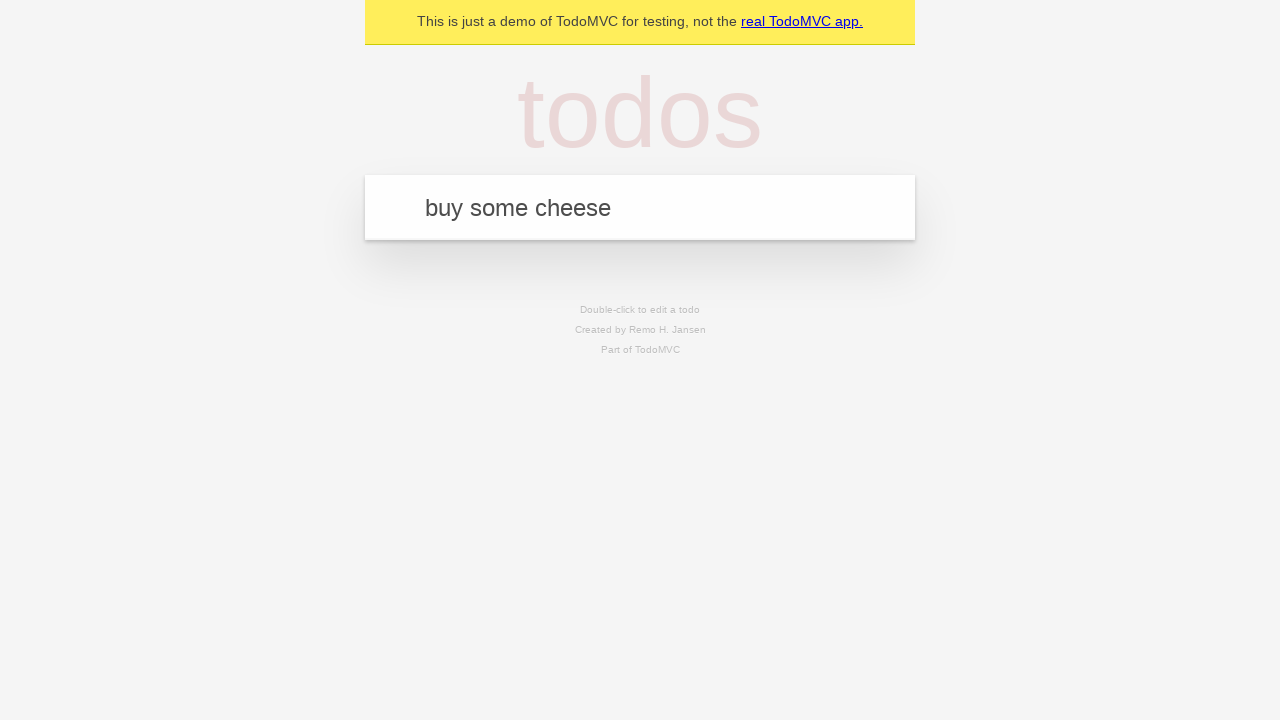

Pressed Enter to create todo 'buy some cheese' on internal:attr=[placeholder="What needs to be done?"i]
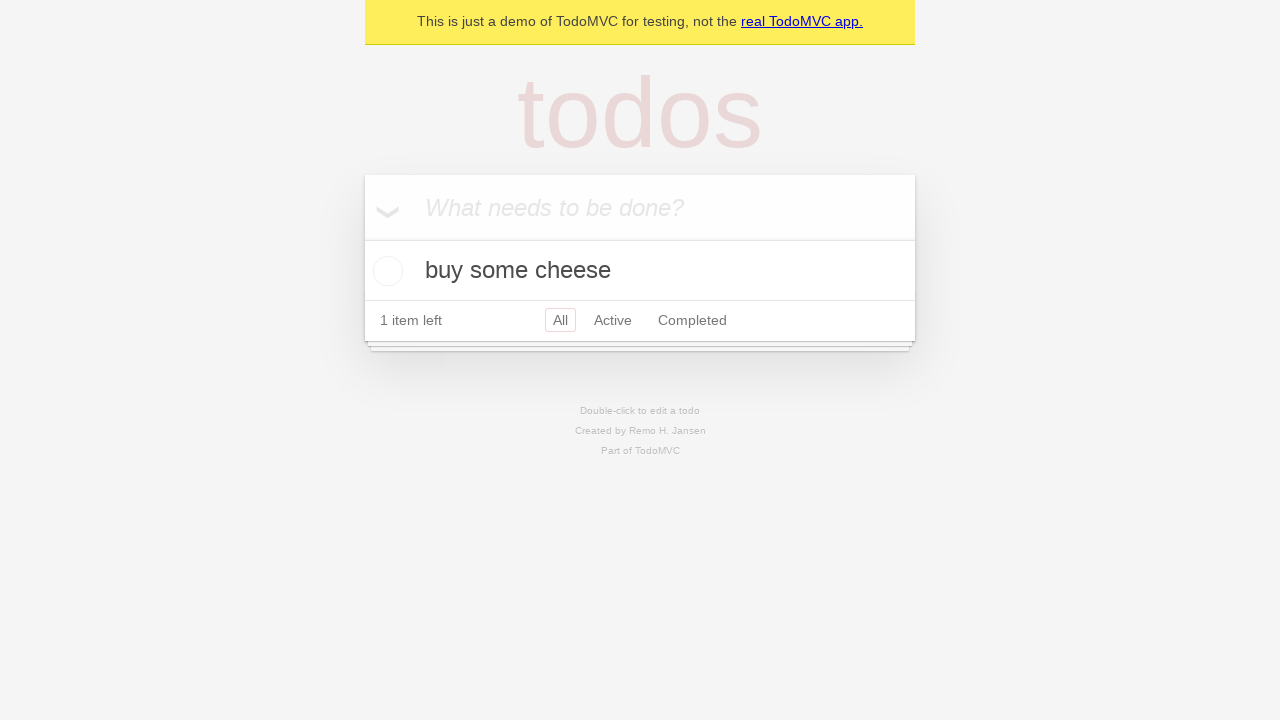

Filled todo input field with 'feed the cat' on internal:attr=[placeholder="What needs to be done?"i]
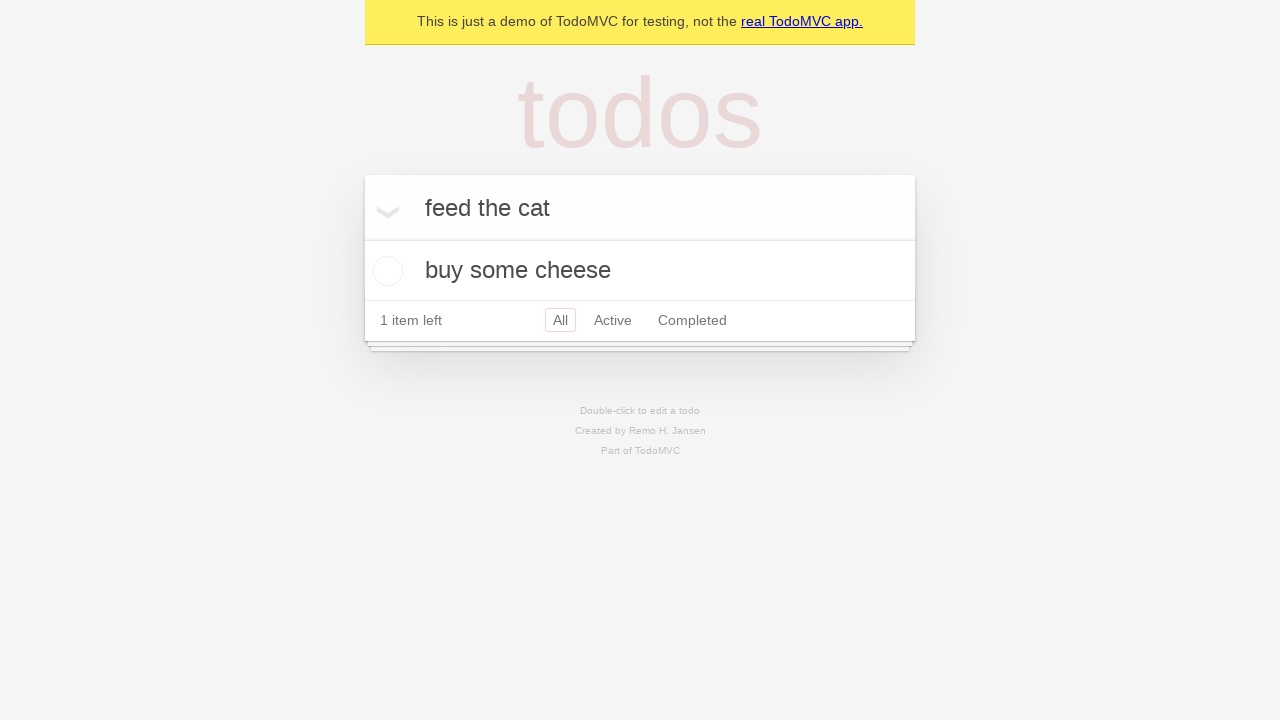

Pressed Enter to create todo 'feed the cat' on internal:attr=[placeholder="What needs to be done?"i]
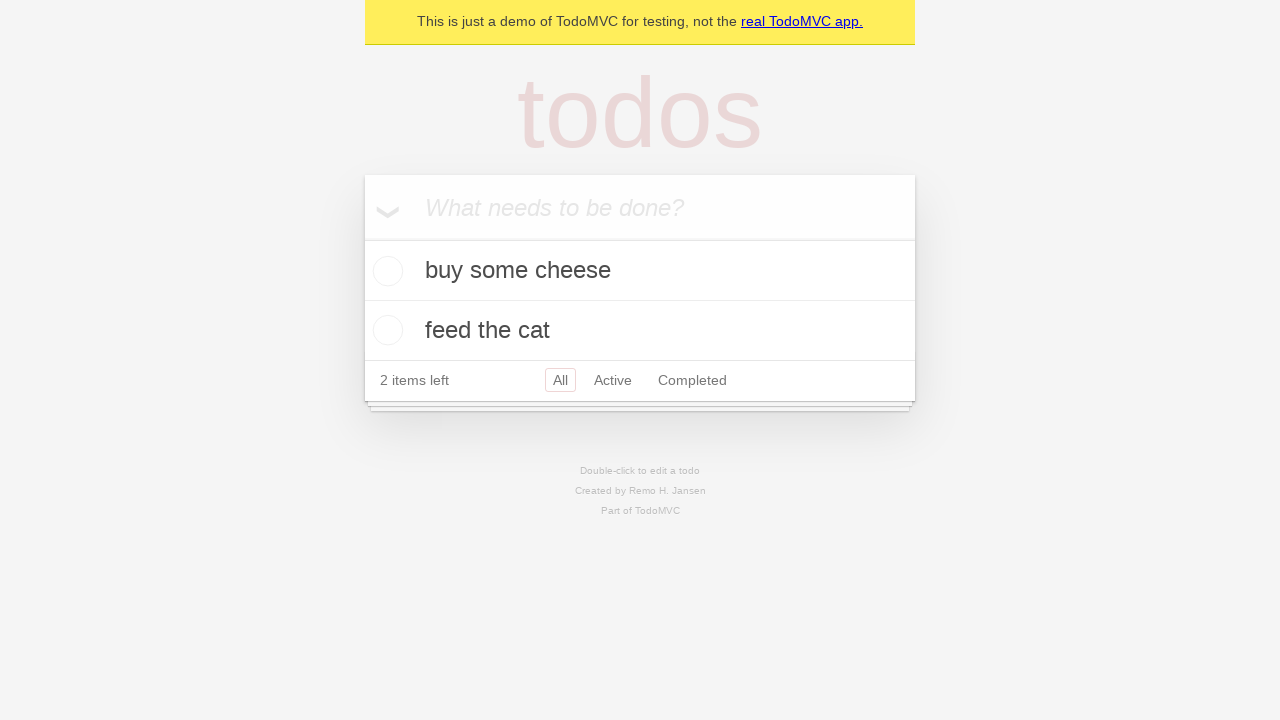

Filled todo input field with 'book a doctors appointment' on internal:attr=[placeholder="What needs to be done?"i]
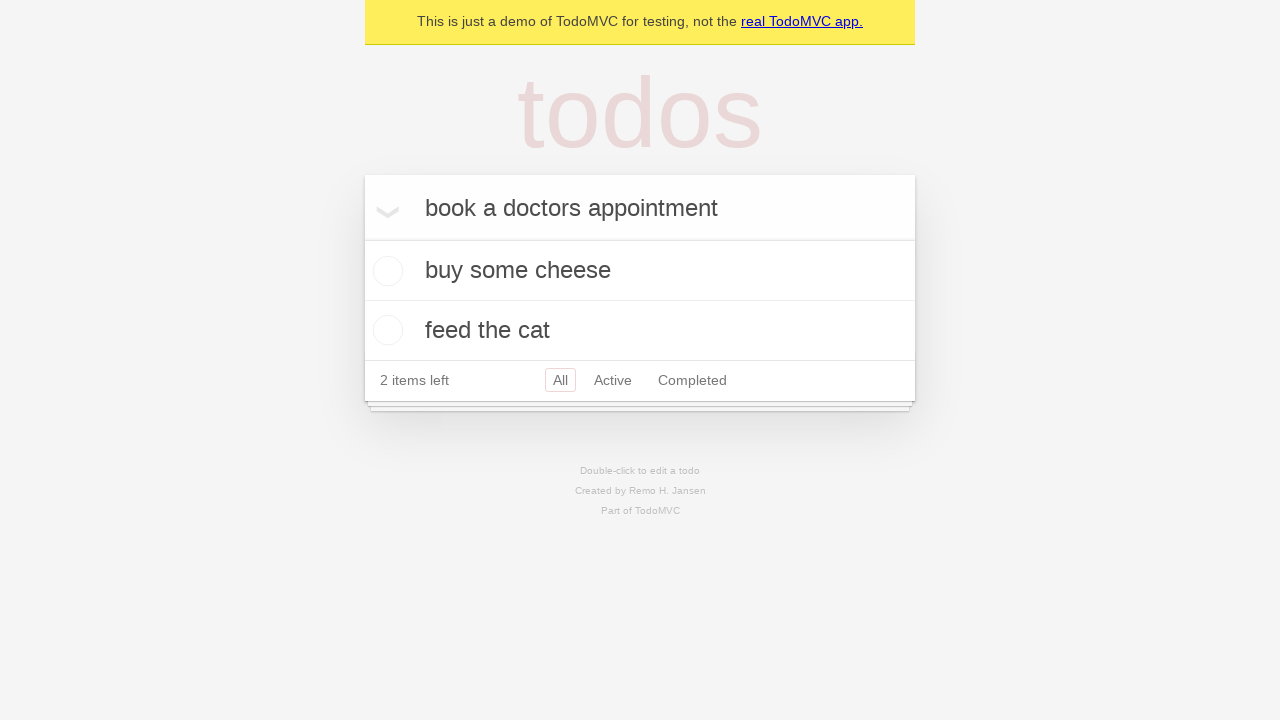

Pressed Enter to create todo 'book a doctors appointment' on internal:attr=[placeholder="What needs to be done?"i]
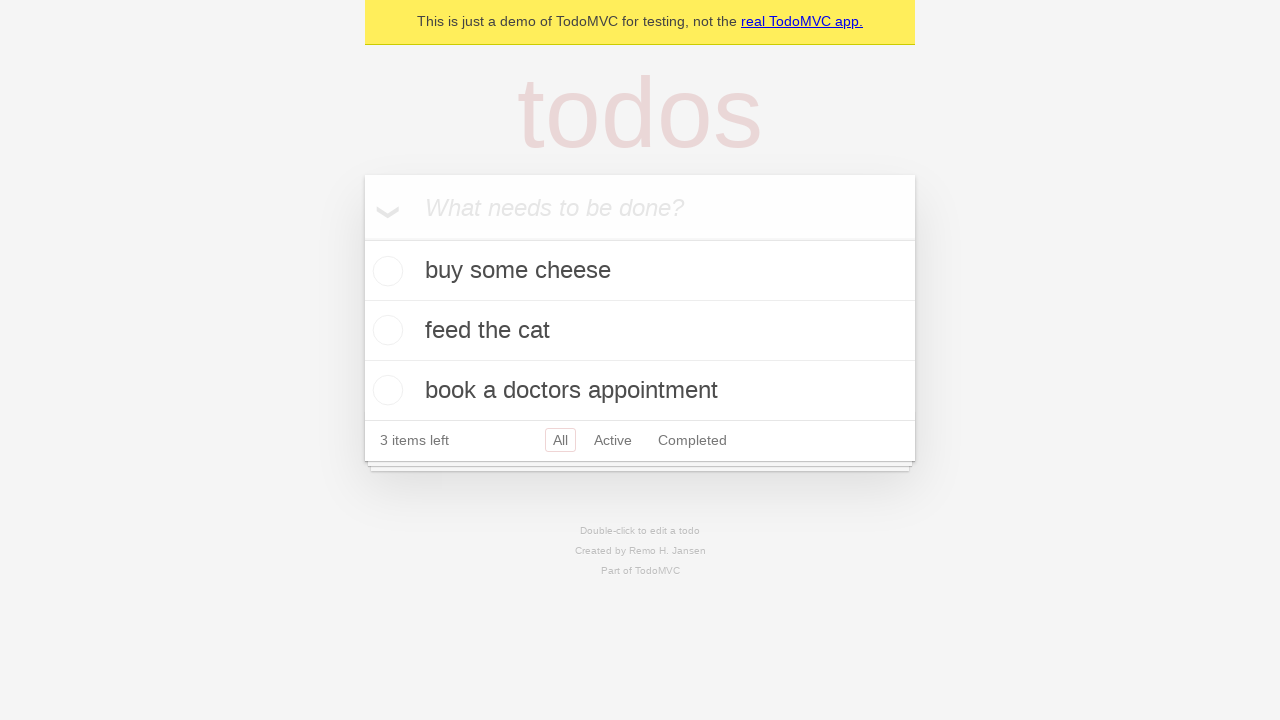

Double-clicked second todo item to enter edit mode at (640, 331) on internal:testid=[data-testid="todo-item"s] >> nth=1
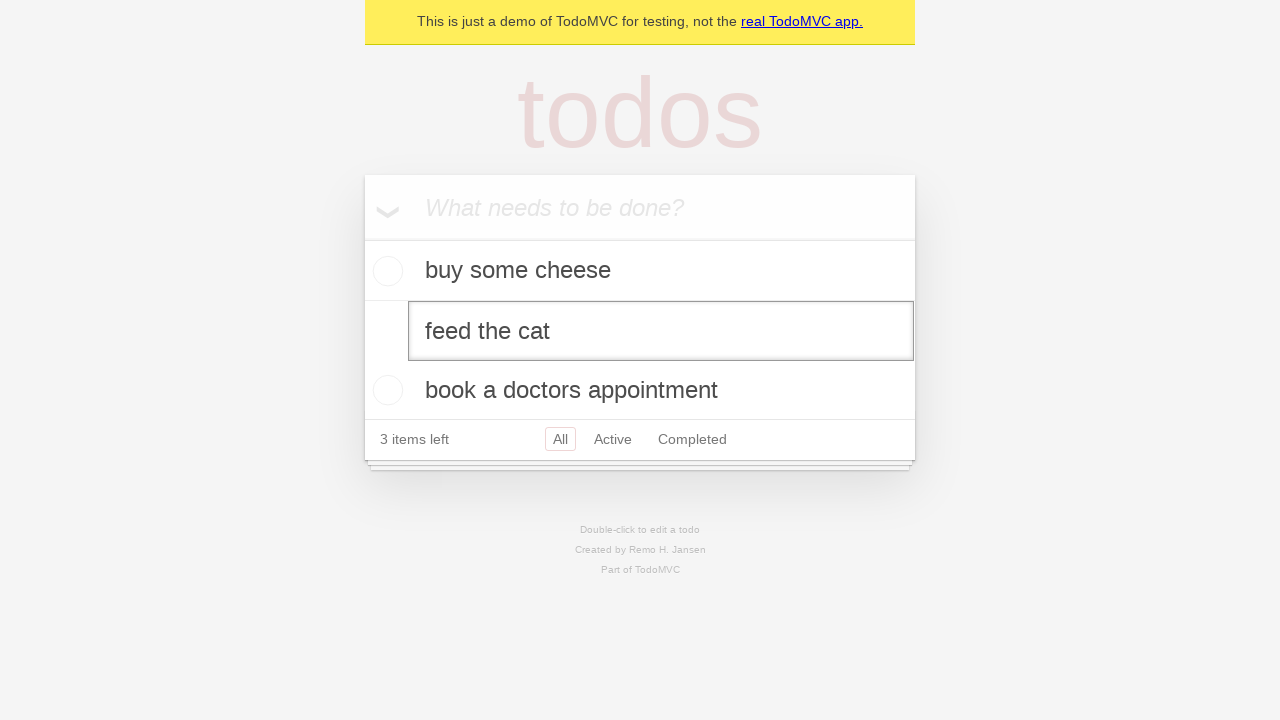

Filled edit textbox with new todo text 'buy some sausages' on internal:testid=[data-testid="todo-item"s] >> nth=1 >> internal:role=textbox[nam
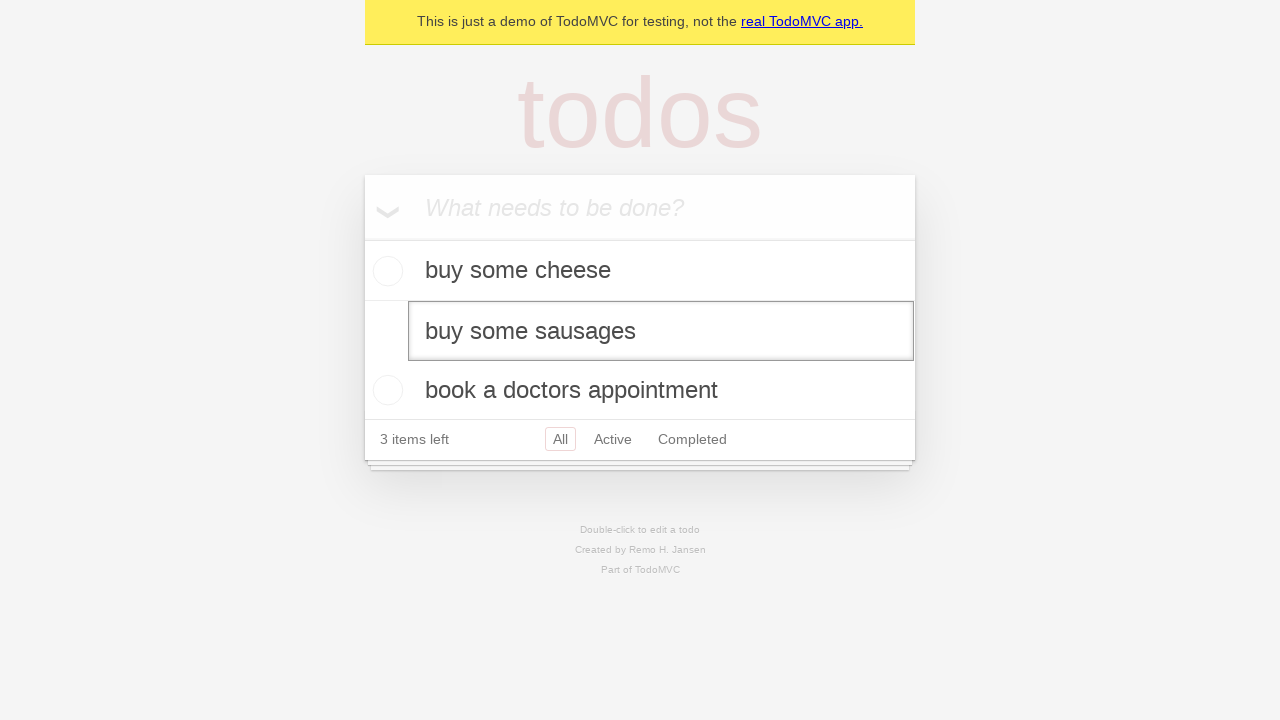

Pressed Enter to save edited todo item on internal:testid=[data-testid="todo-item"s] >> nth=1 >> internal:role=textbox[nam
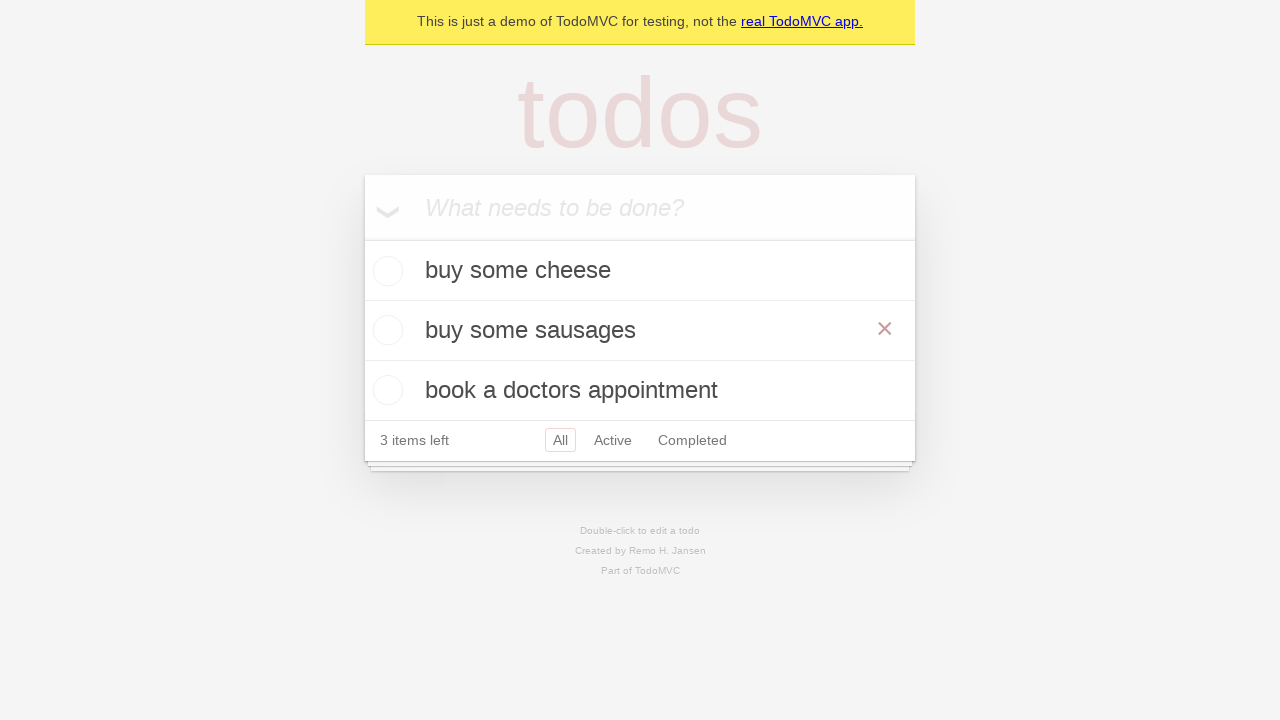

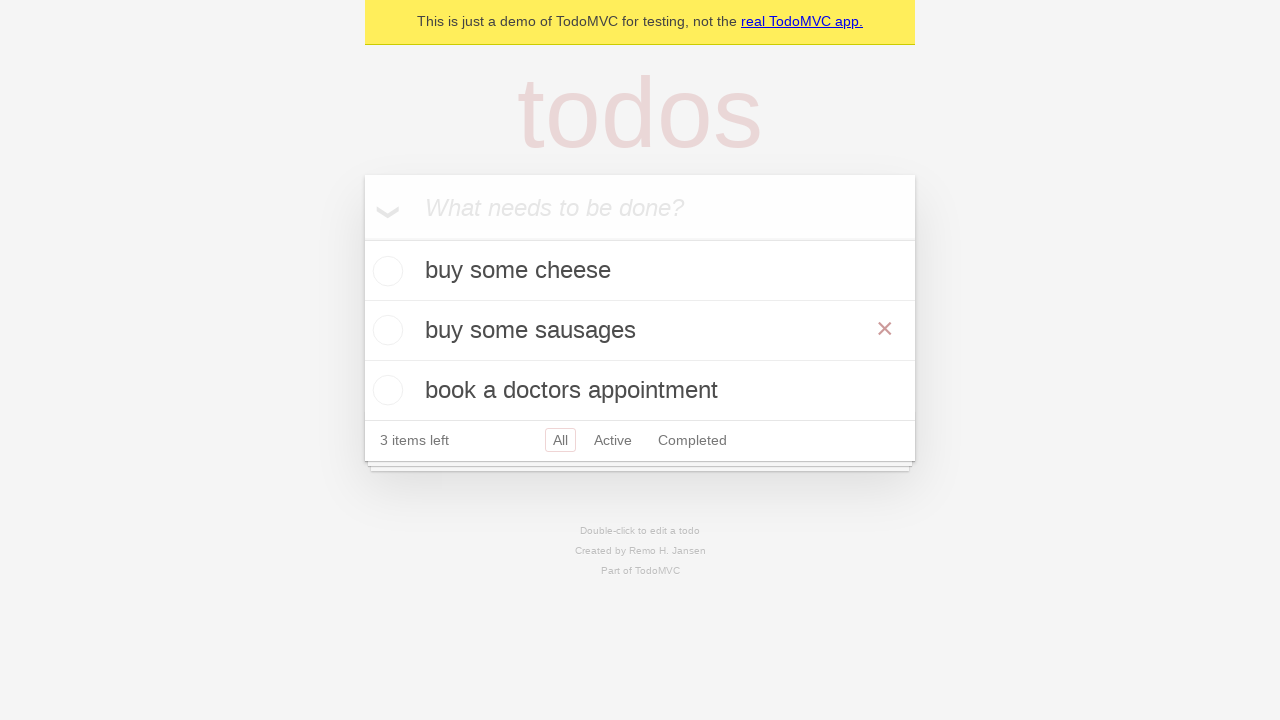